Tests multi-select dropdown functionality by selecting and deselecting various options using different methods (visible text, index, and value)

Starting URL: https://v1.training-support.net/selenium/selects

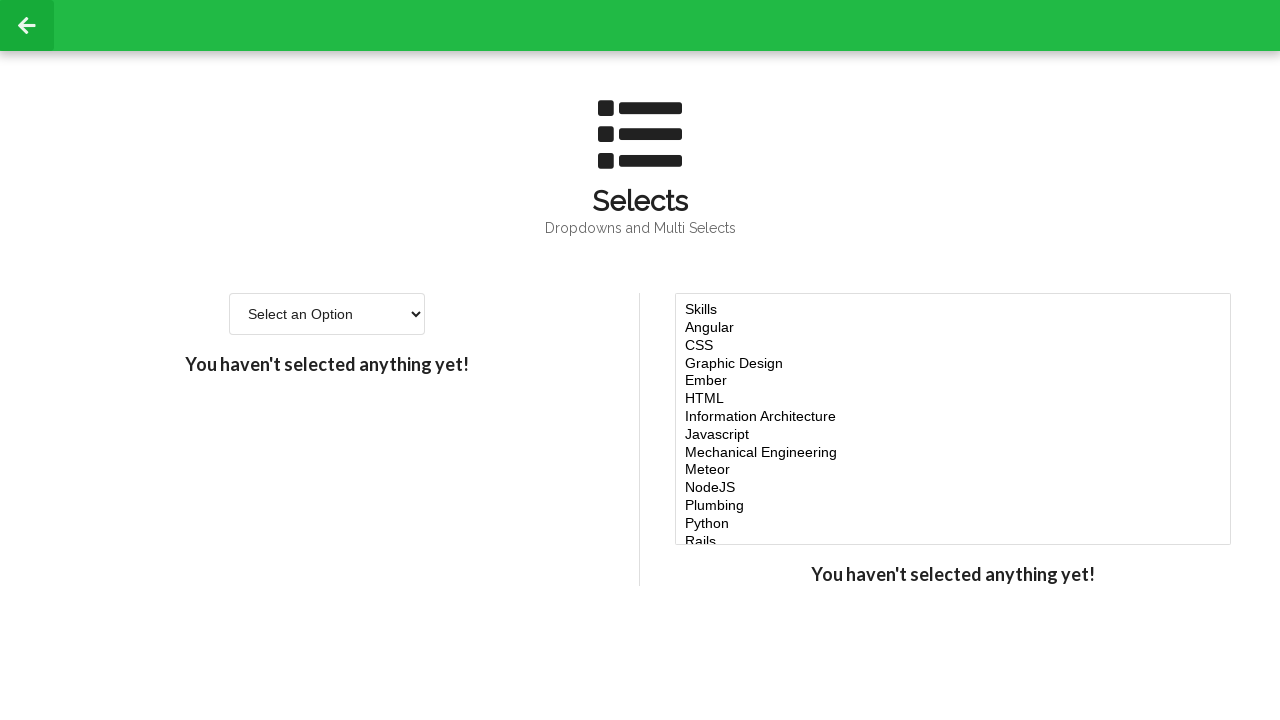

Located multi-select dropdown element
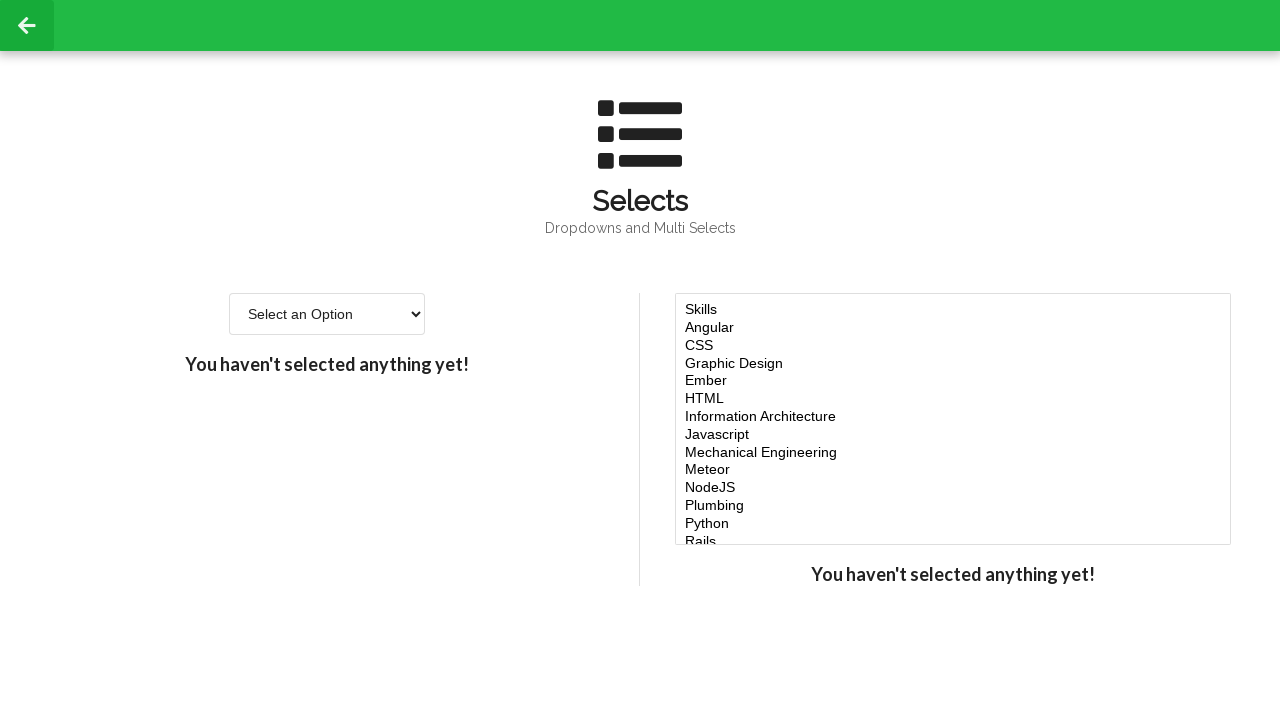

Selected 'Javascript' option by visible text on select#multi-select
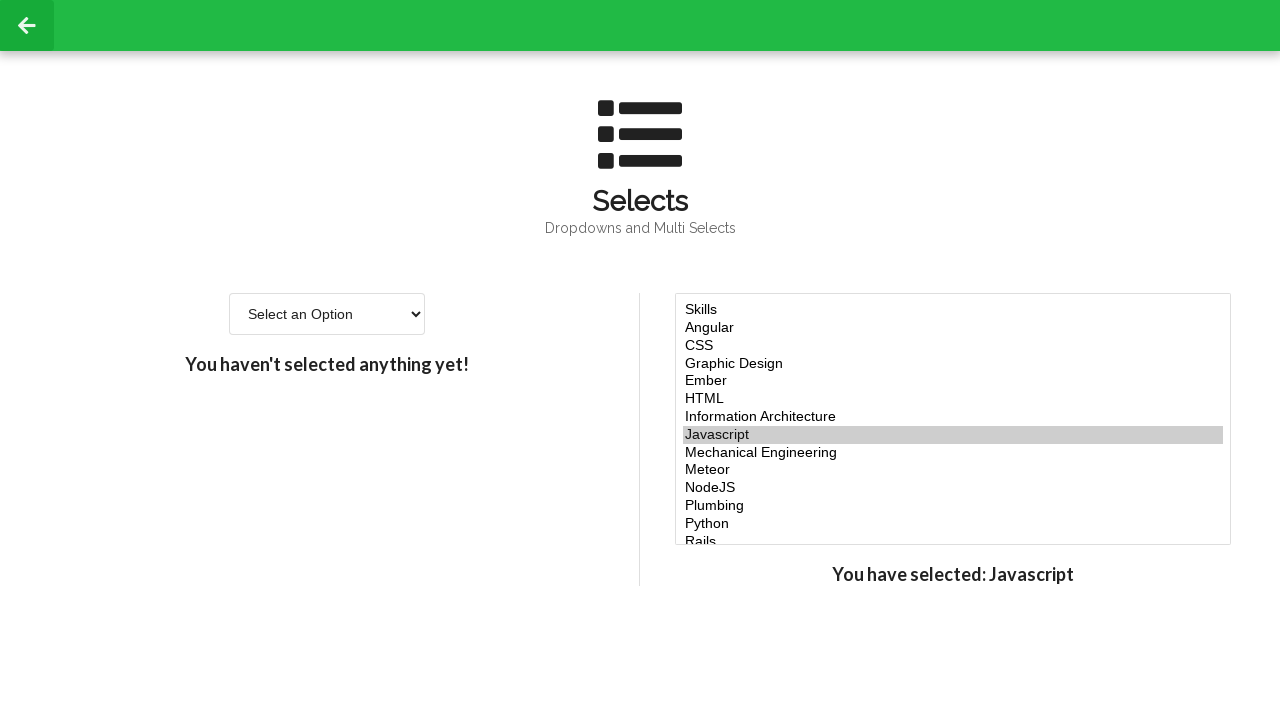

Selected options at indices 3, 5, and 6 on select#multi-select
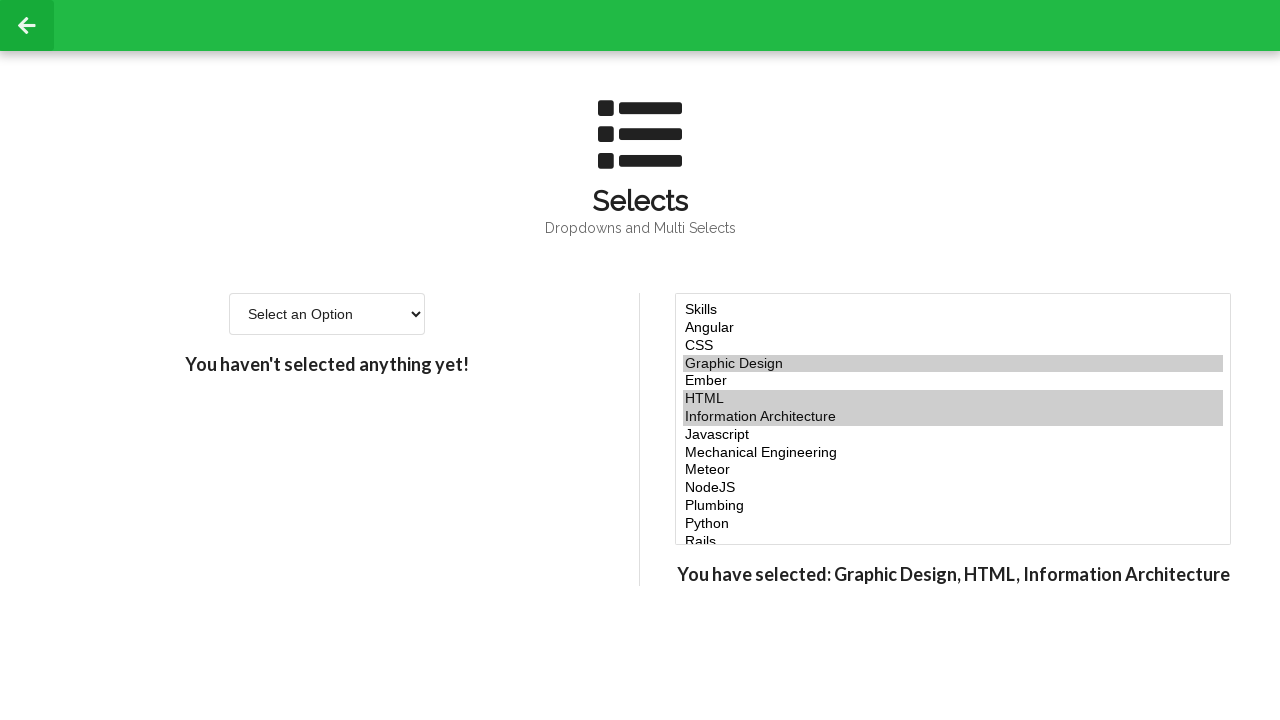

Selected option with value 'node' on select#multi-select
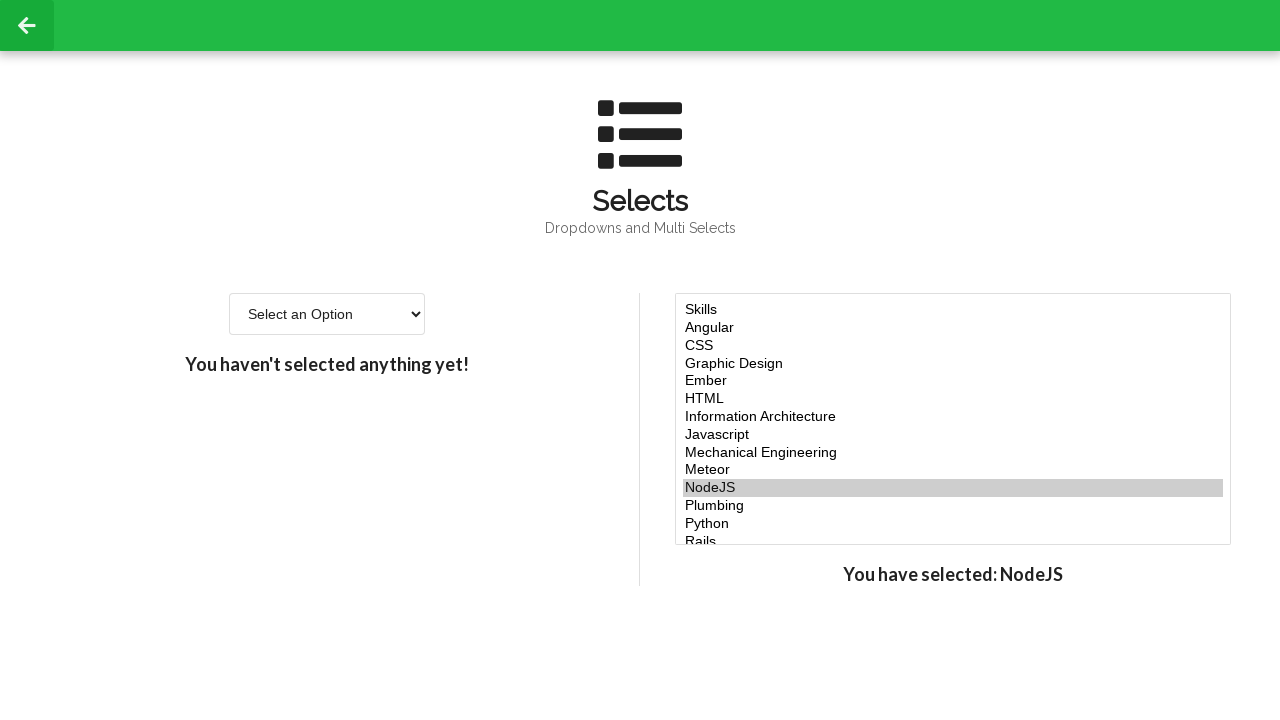

Retrieved currently selected option values
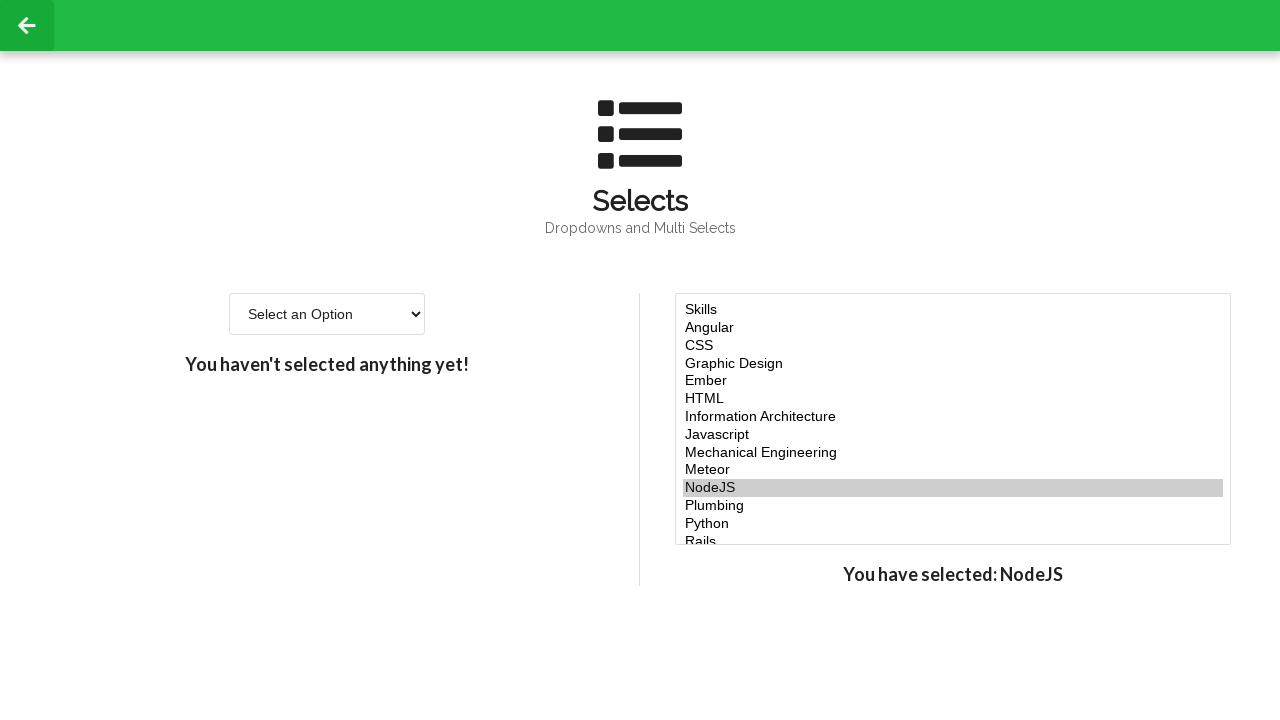

Deselected option at index 5
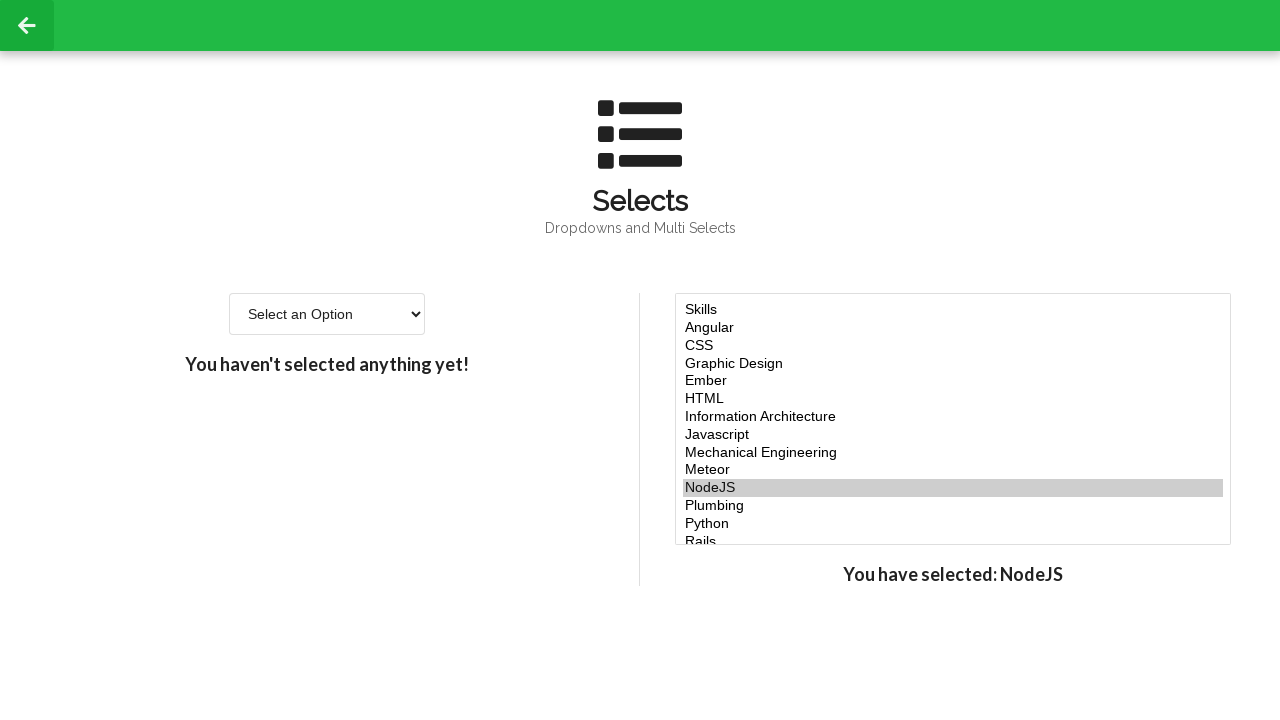

Retrieved all selected option texts
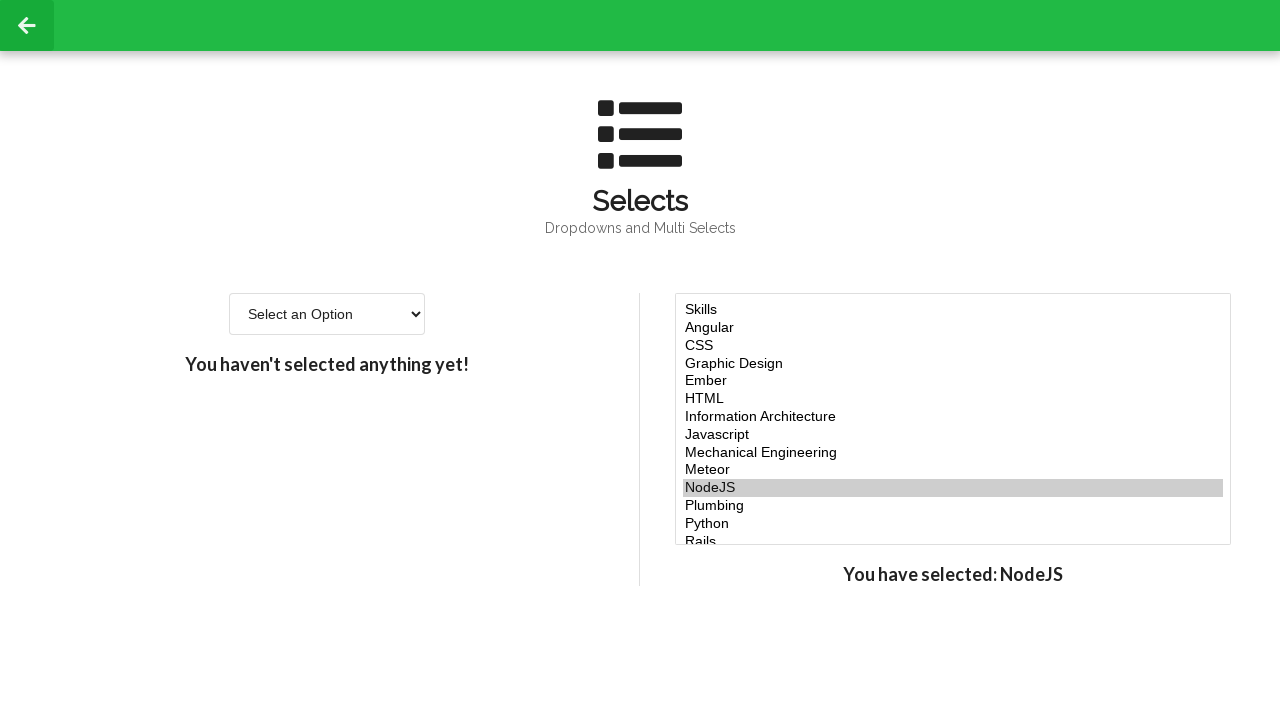

Printed selected option: NodeJS
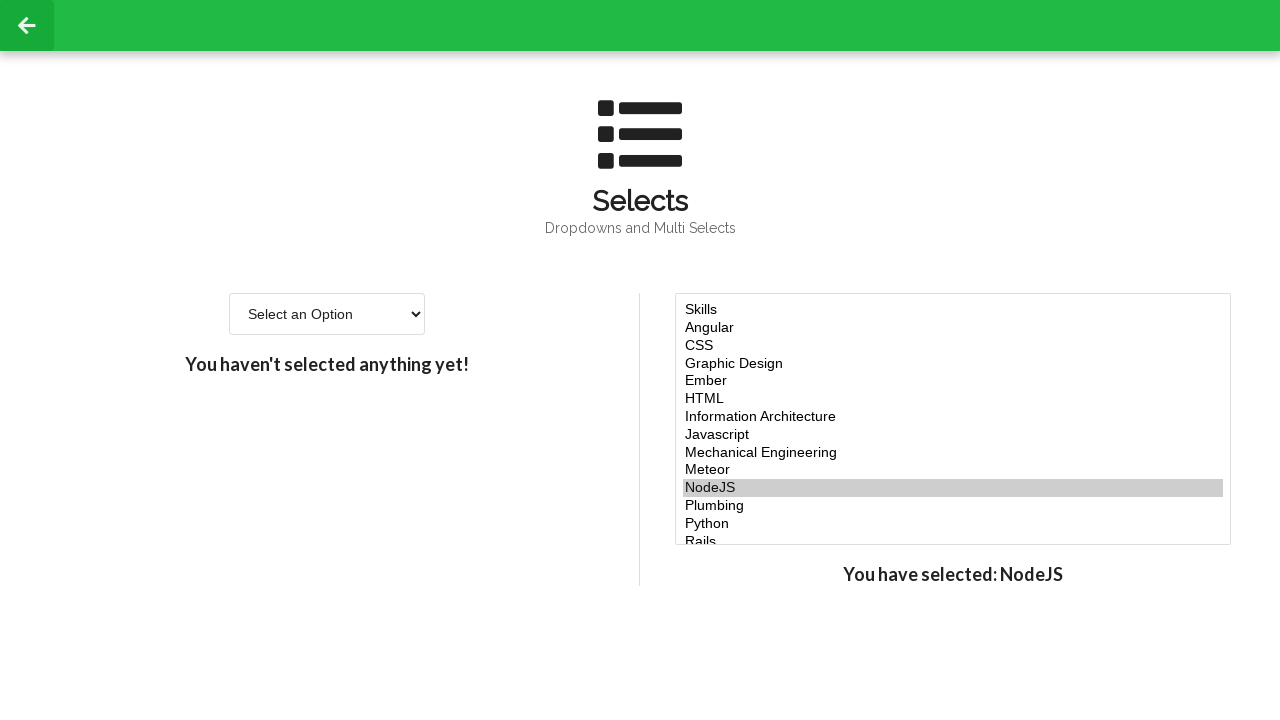

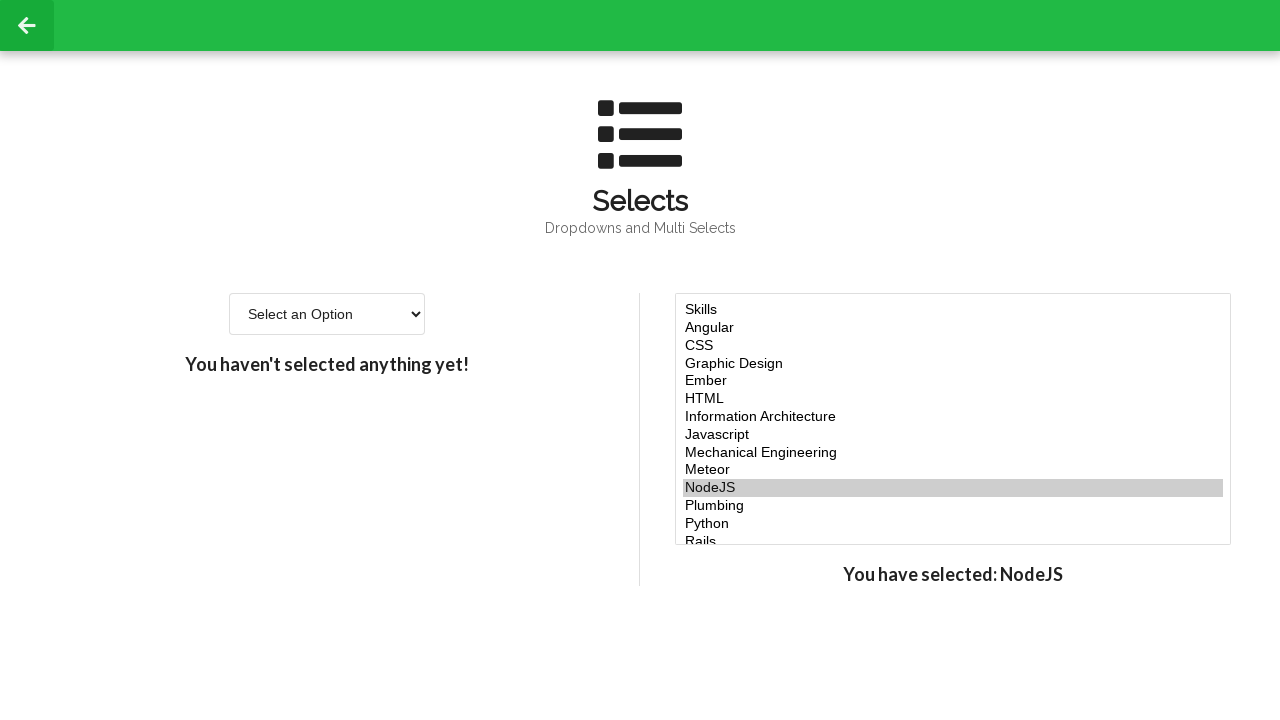